Tests a text box form by filling in user name, email, current address, and permanent address fields, then submitting the form and verifying the output displays the entered information.

Starting URL: https://demoqa.com/text-box

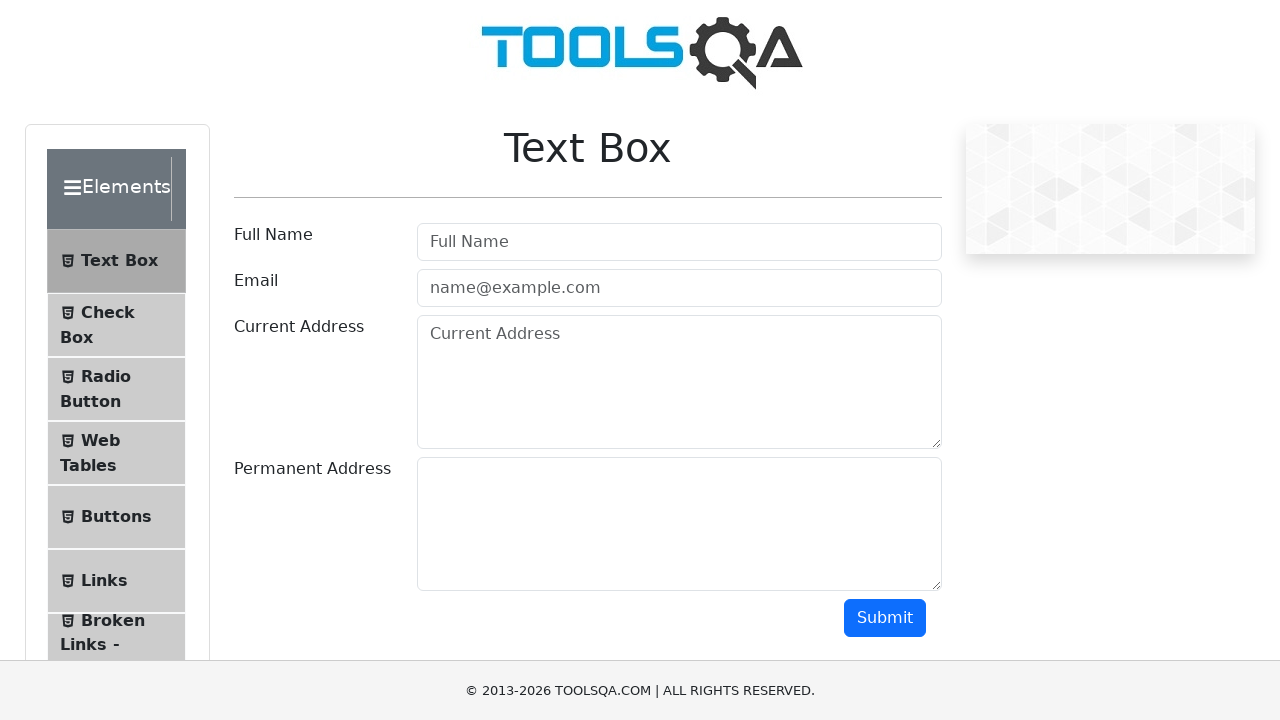

Filled userName field with 'Nata' on #userName
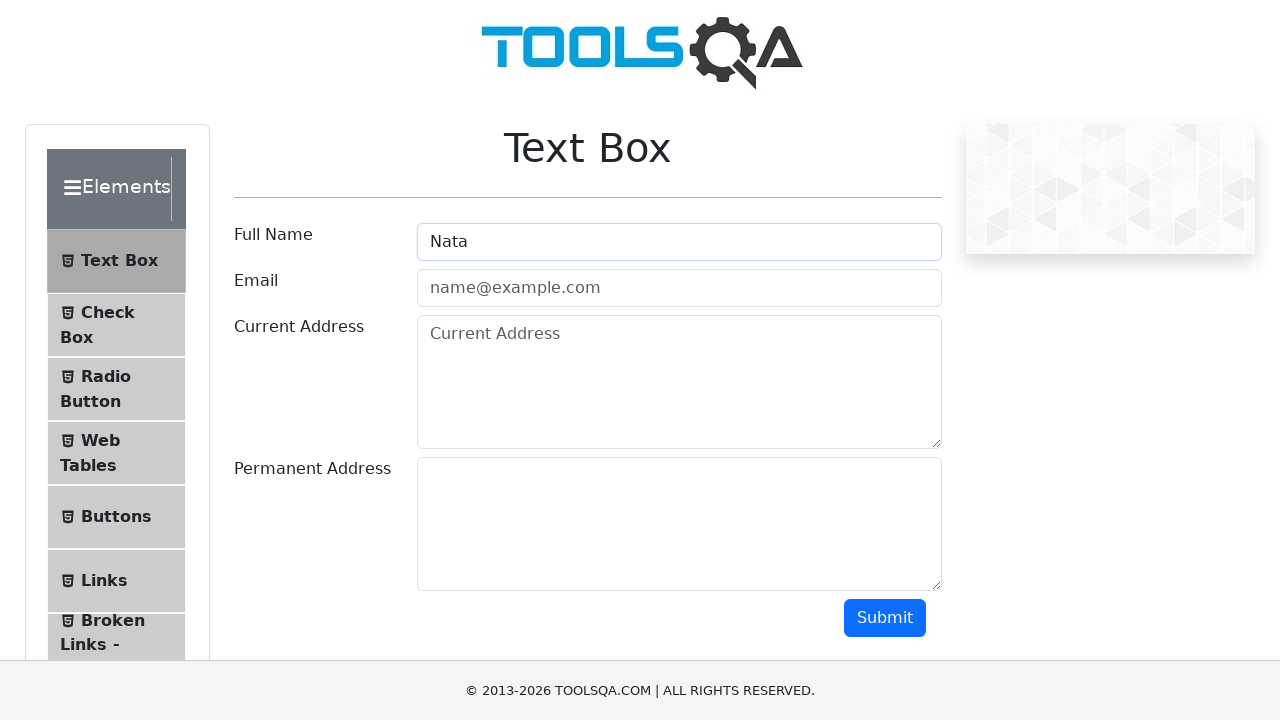

Filled userEmail field with 'nata@gmail.com' on #userEmail
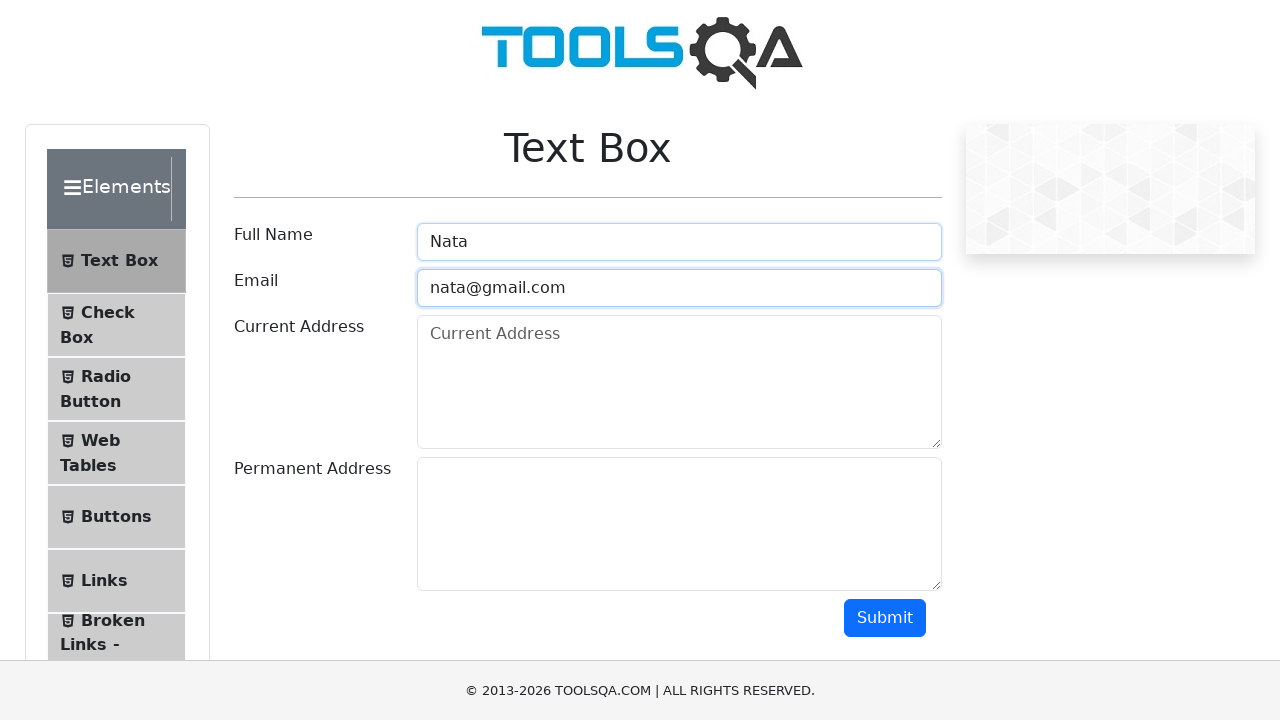

Filled currentAddress field with 'Minsk' on #currentAddress
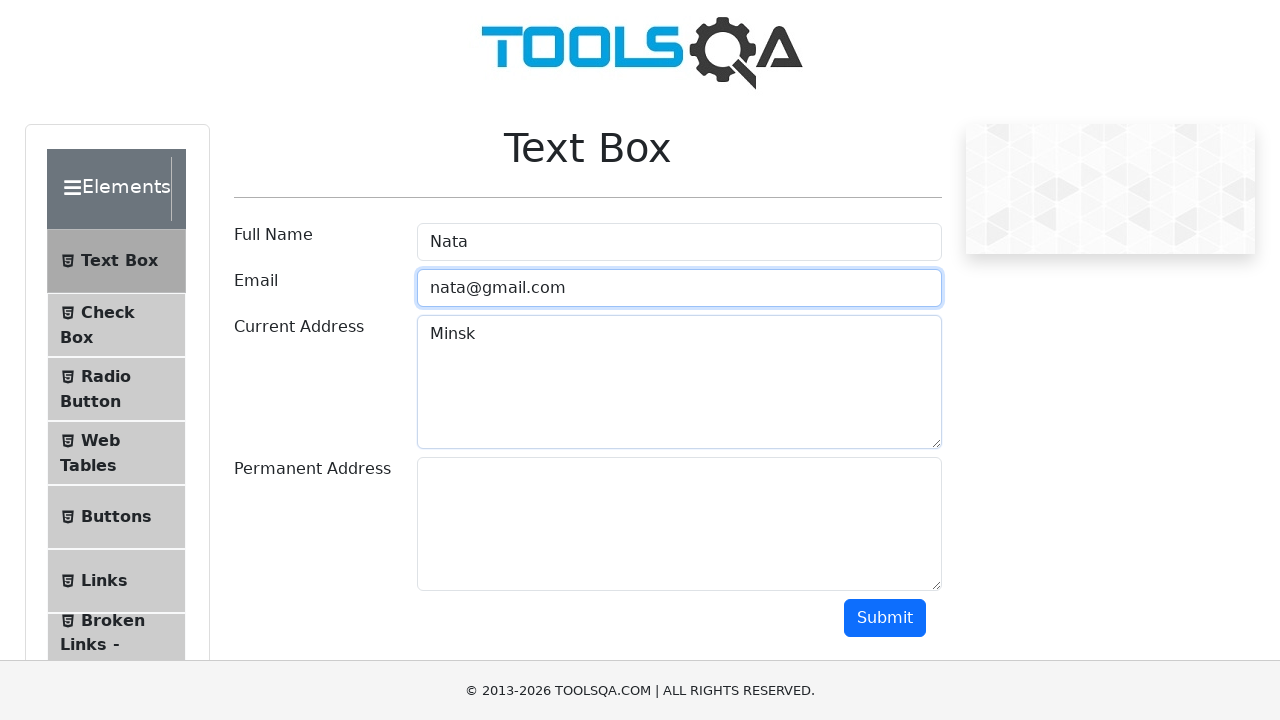

Filled permanentAddress field with 'Brest' on #permanentAddress
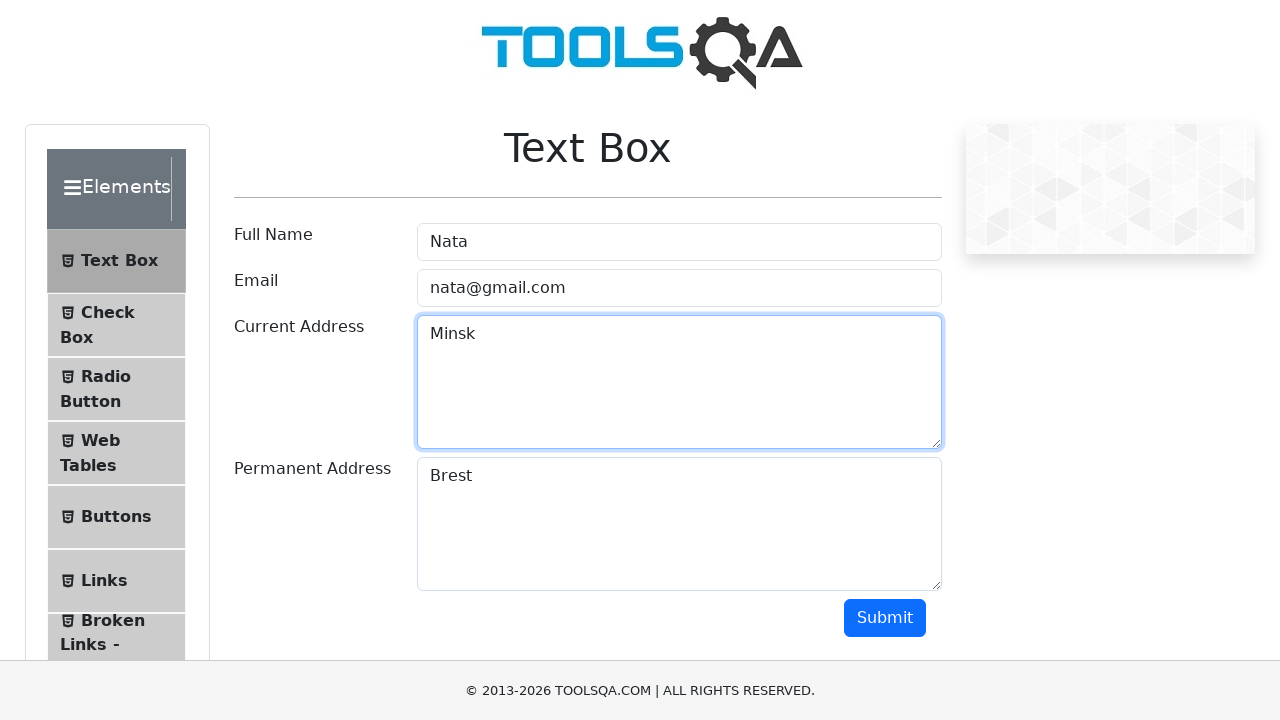

Scrolled to the bottom of the page
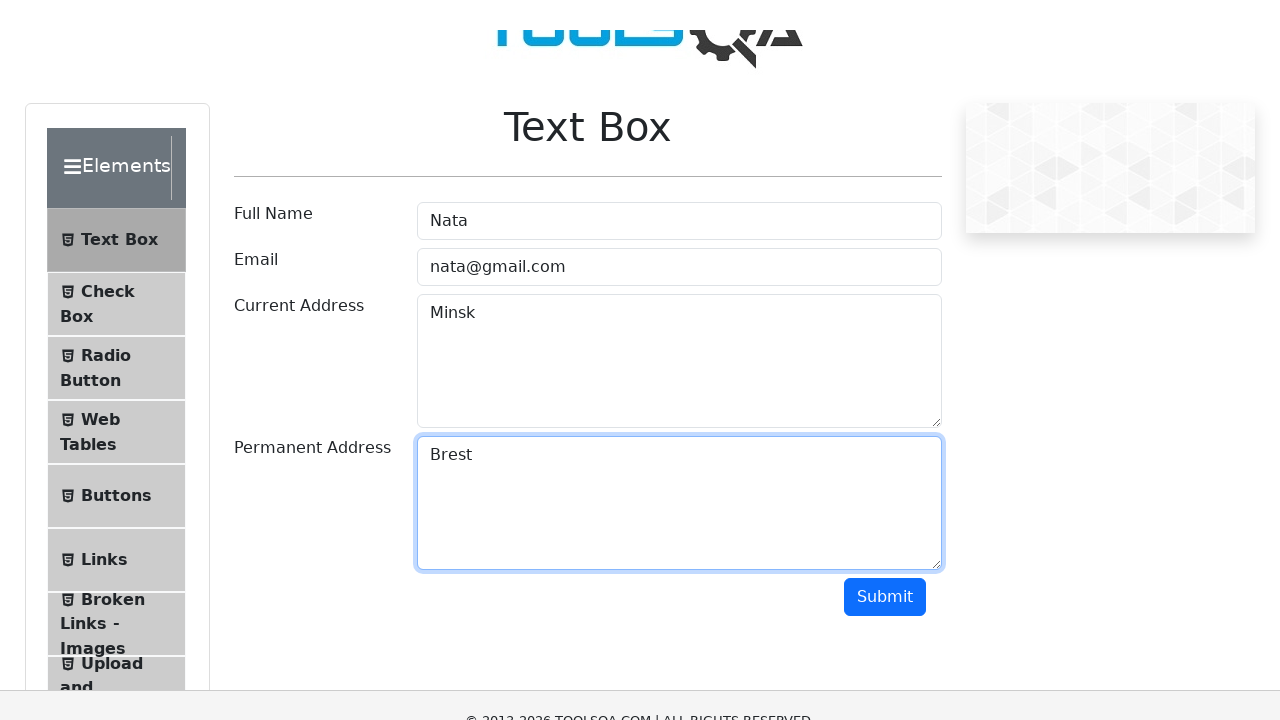

Clicked the submit button at (885, 19) on #submit
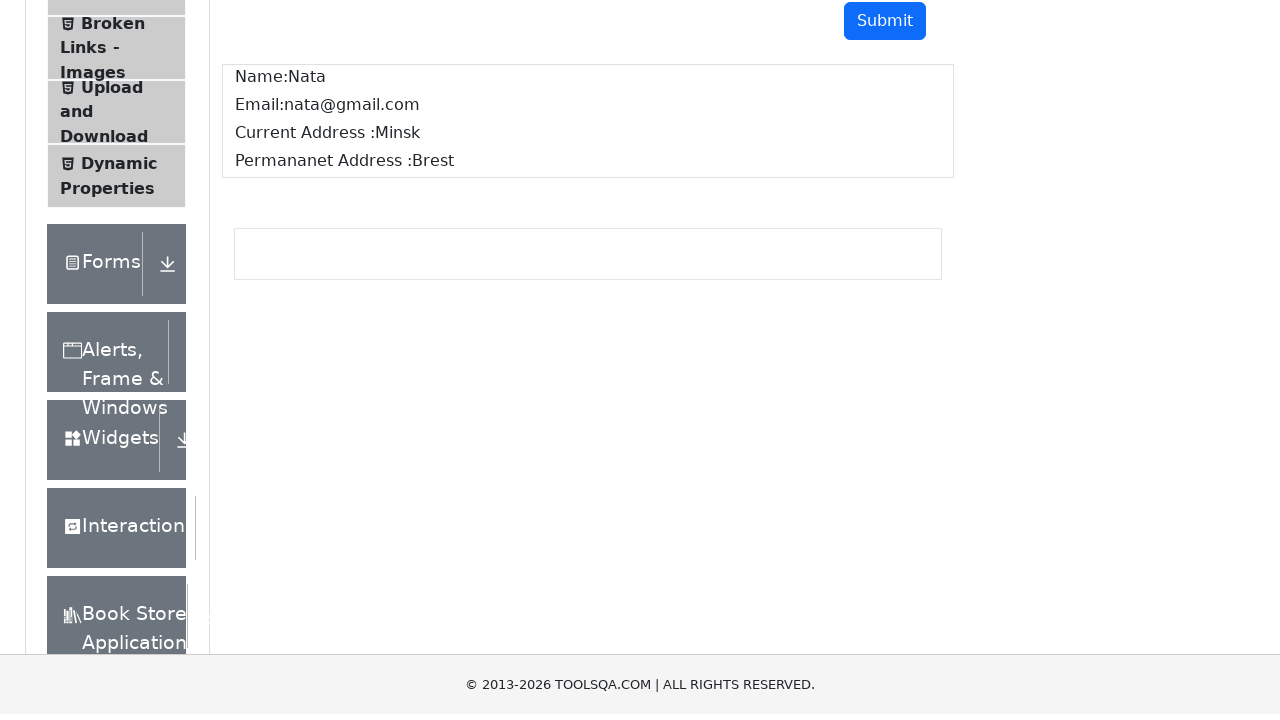

Waited for name output field to load
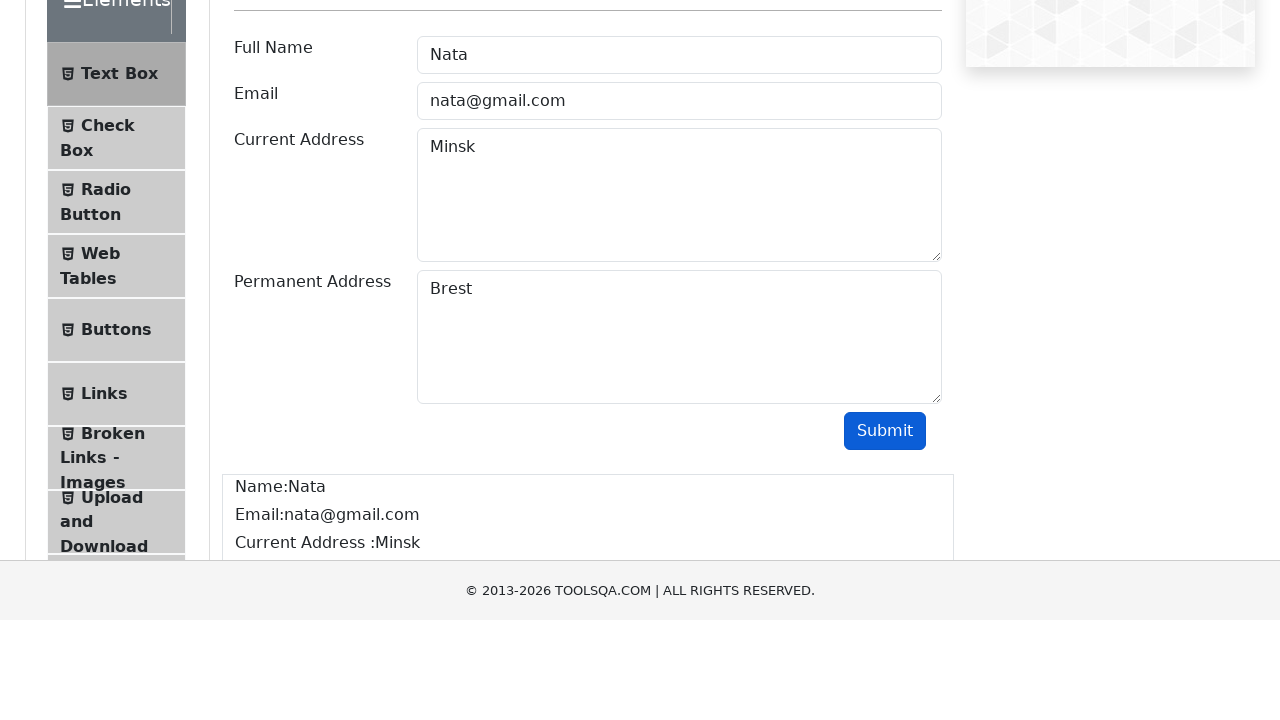

Waited for email output field to load
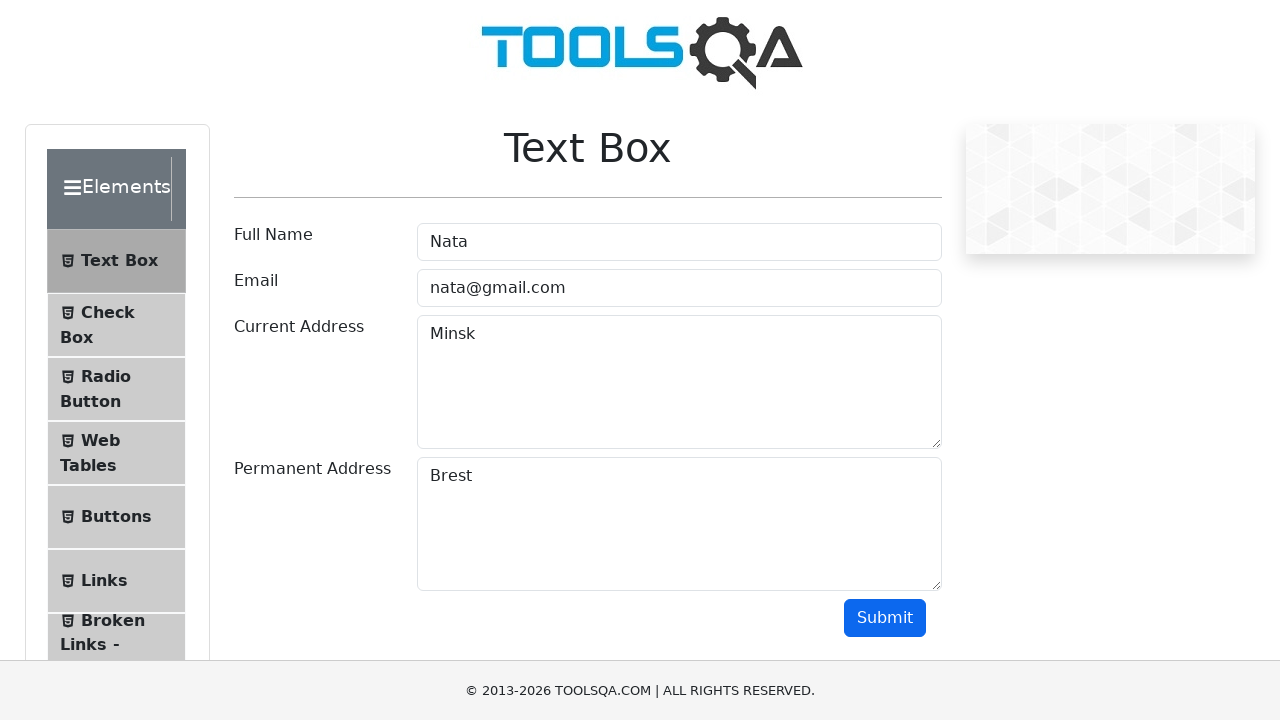

Waited for currentAddress output field to load
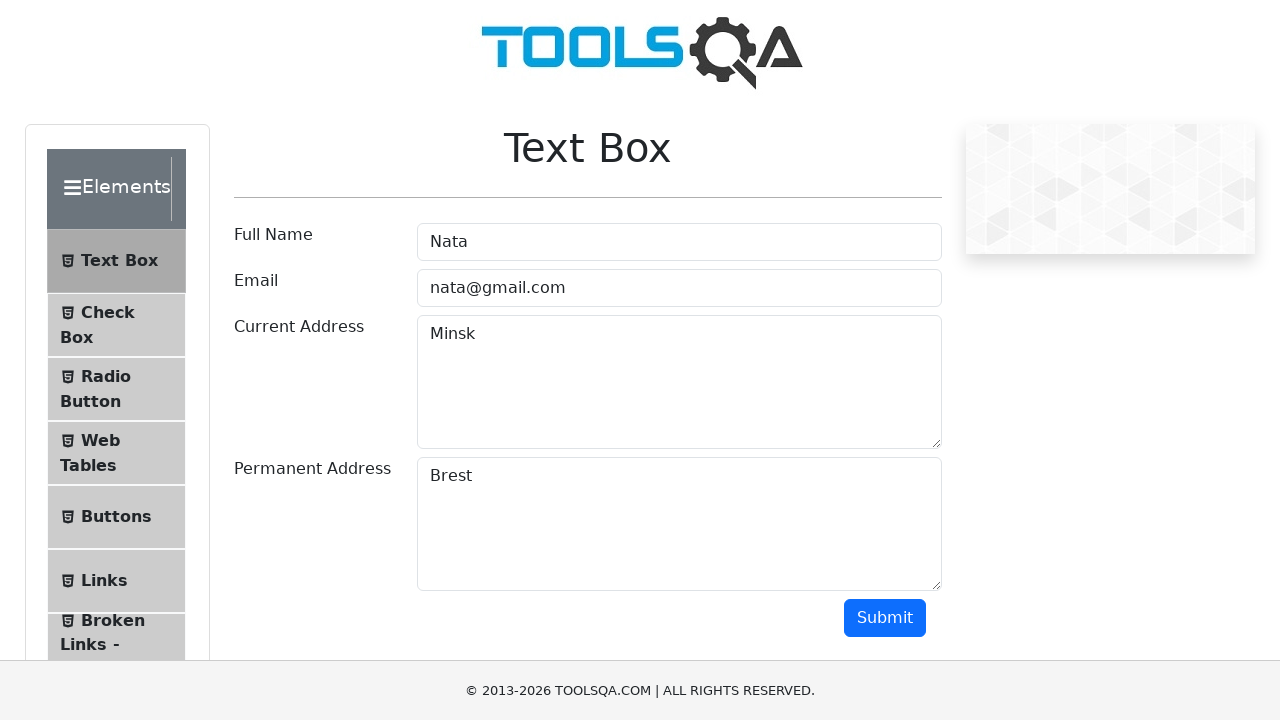

Waited for permanentAddress output field to load
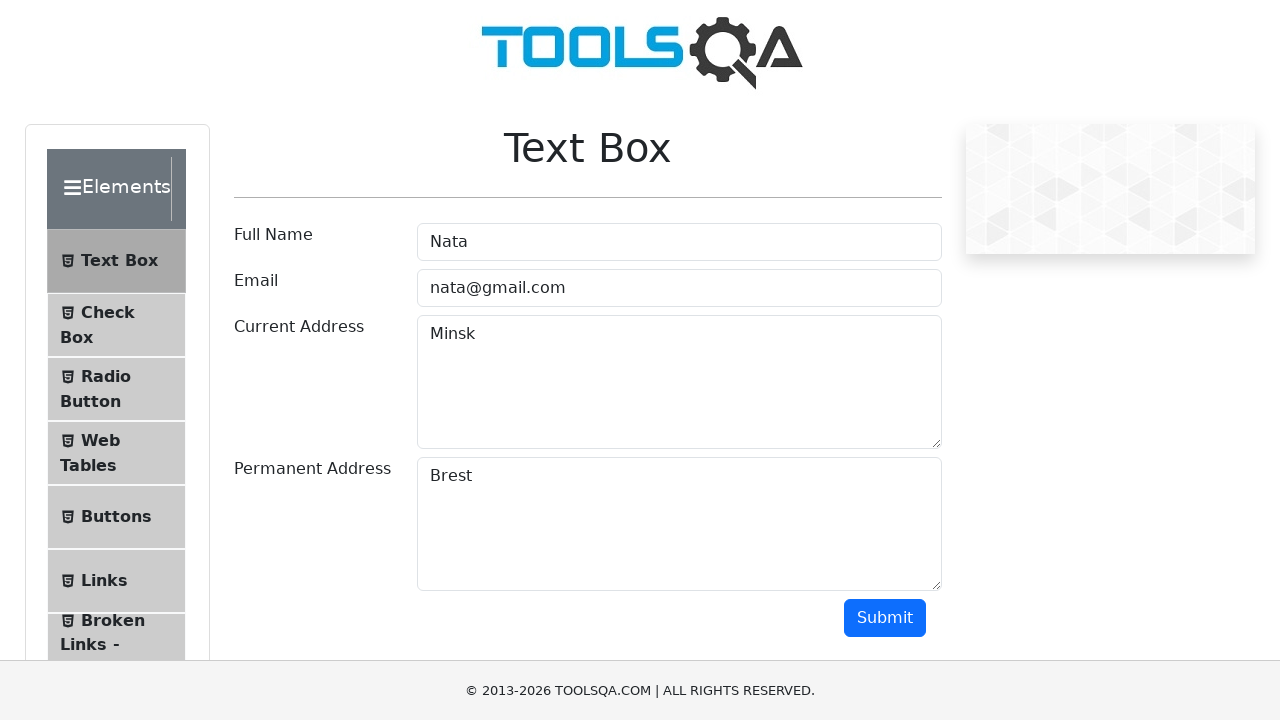

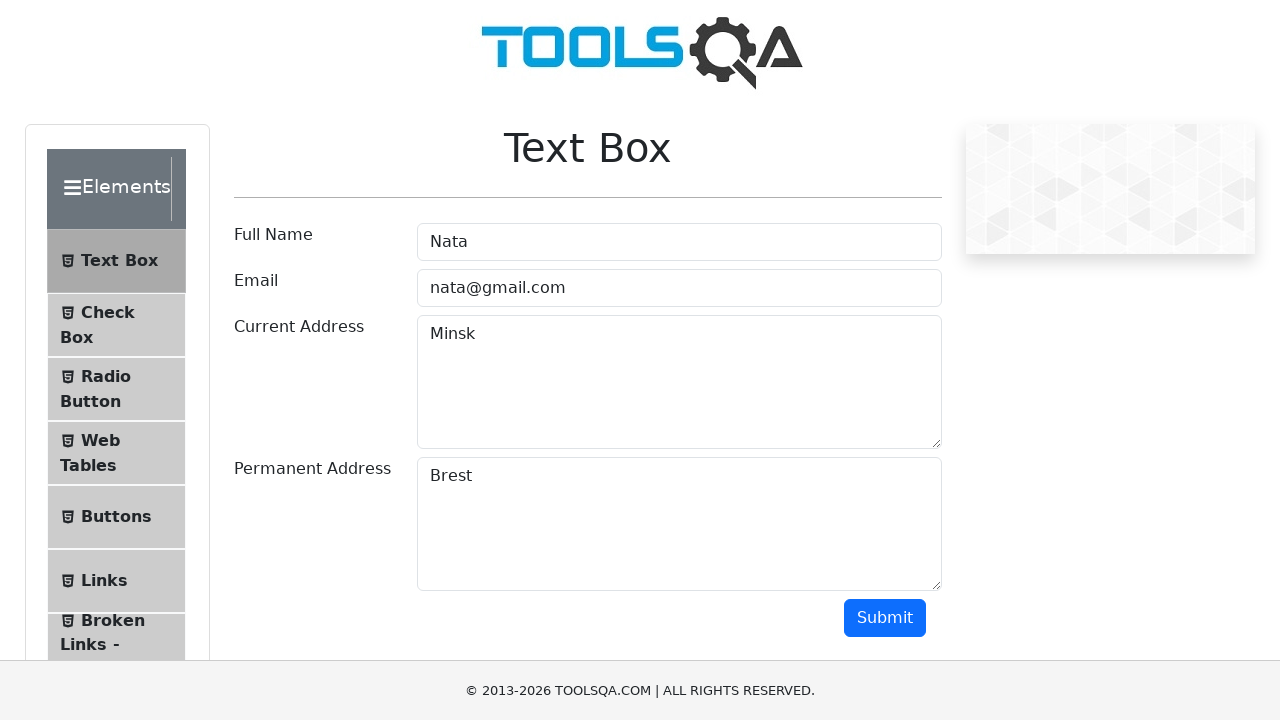